Tests multi-select dropdown functionality on automationbykrishna.com by navigating to Basic Elements, selecting even numbers, verifying selections, then inverting the selection (deselecting selected and selecting non-selected options).

Starting URL: http://automationbykrishna.com/

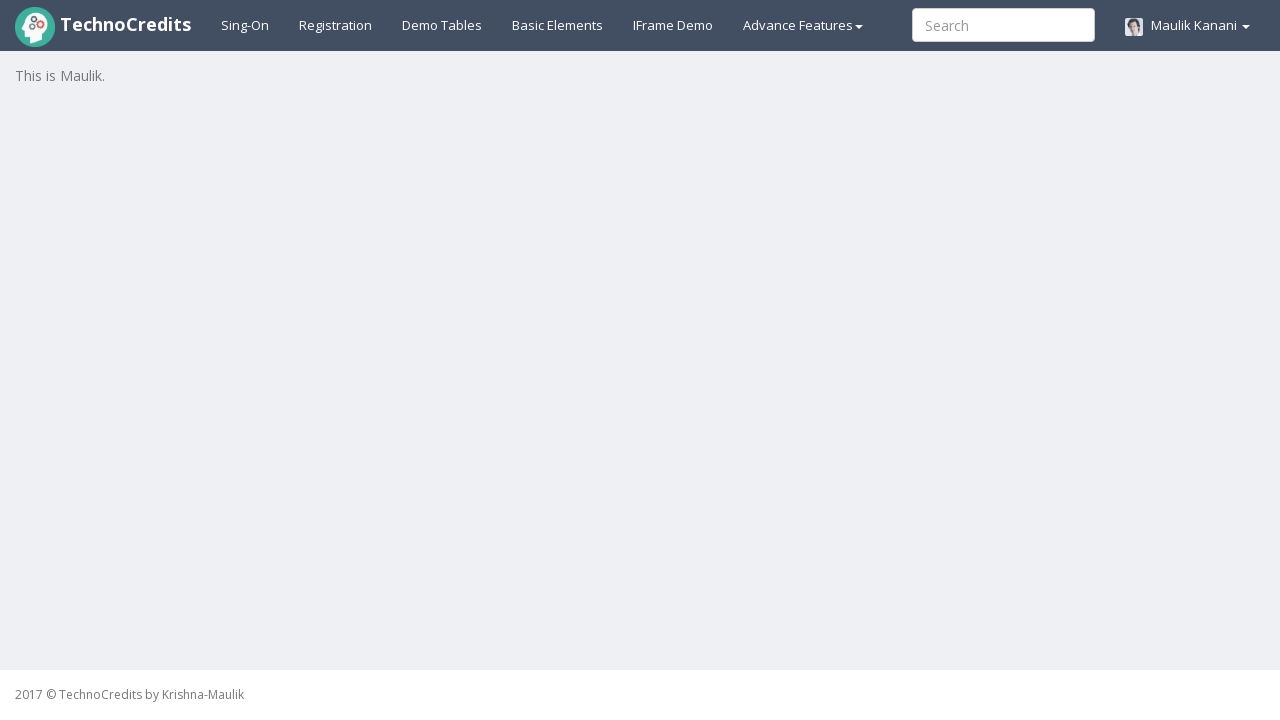

Clicked on Basic Elements link at (558, 25) on a#basicelements
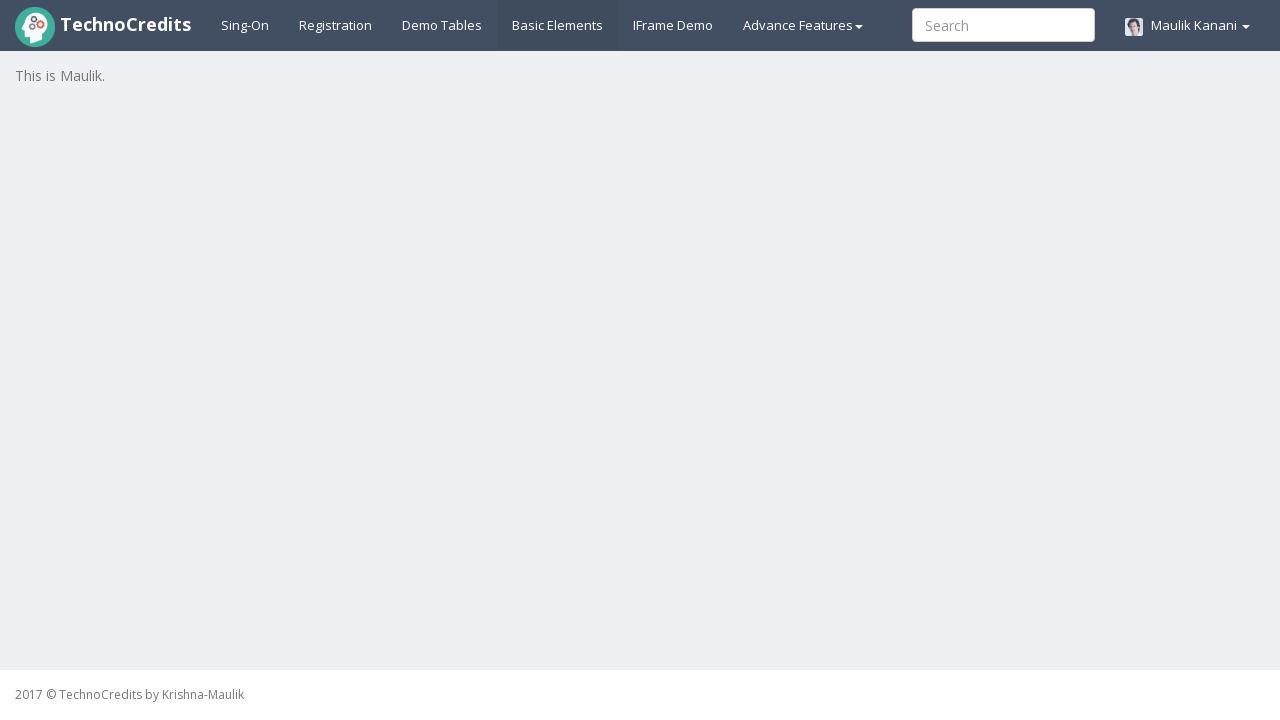

Waited for page to load
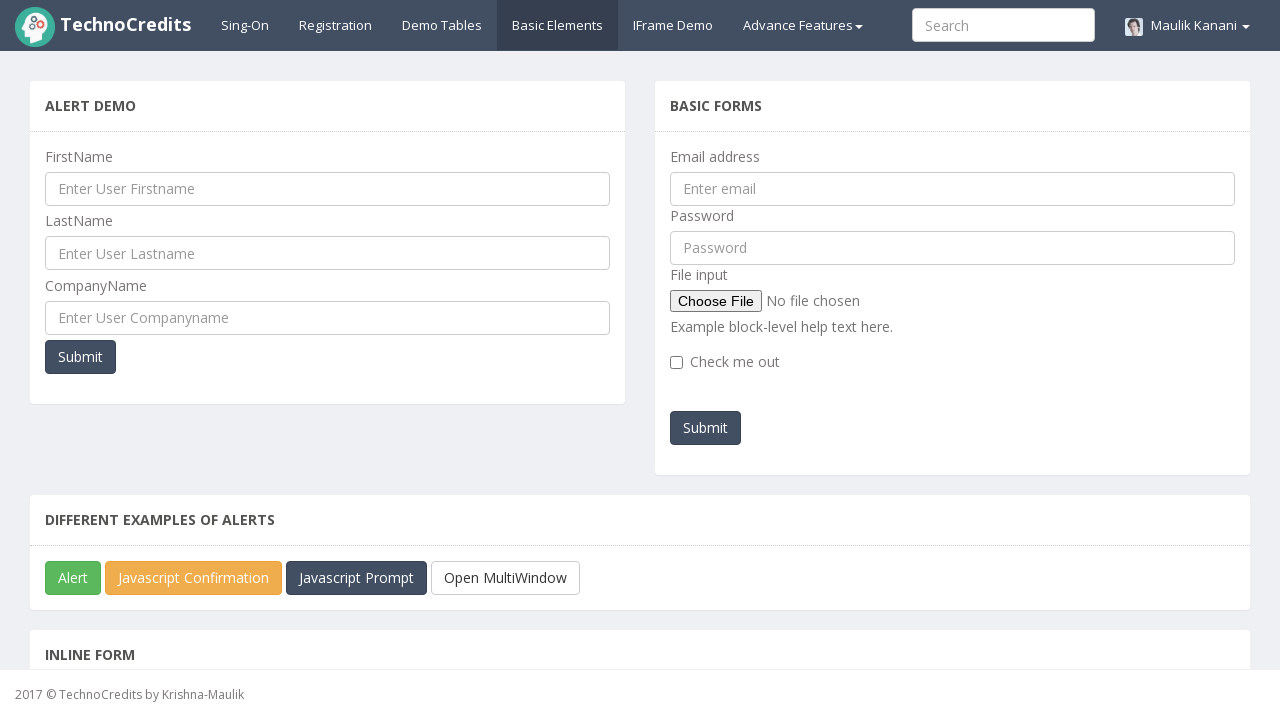

Multi-select dropdown element is present
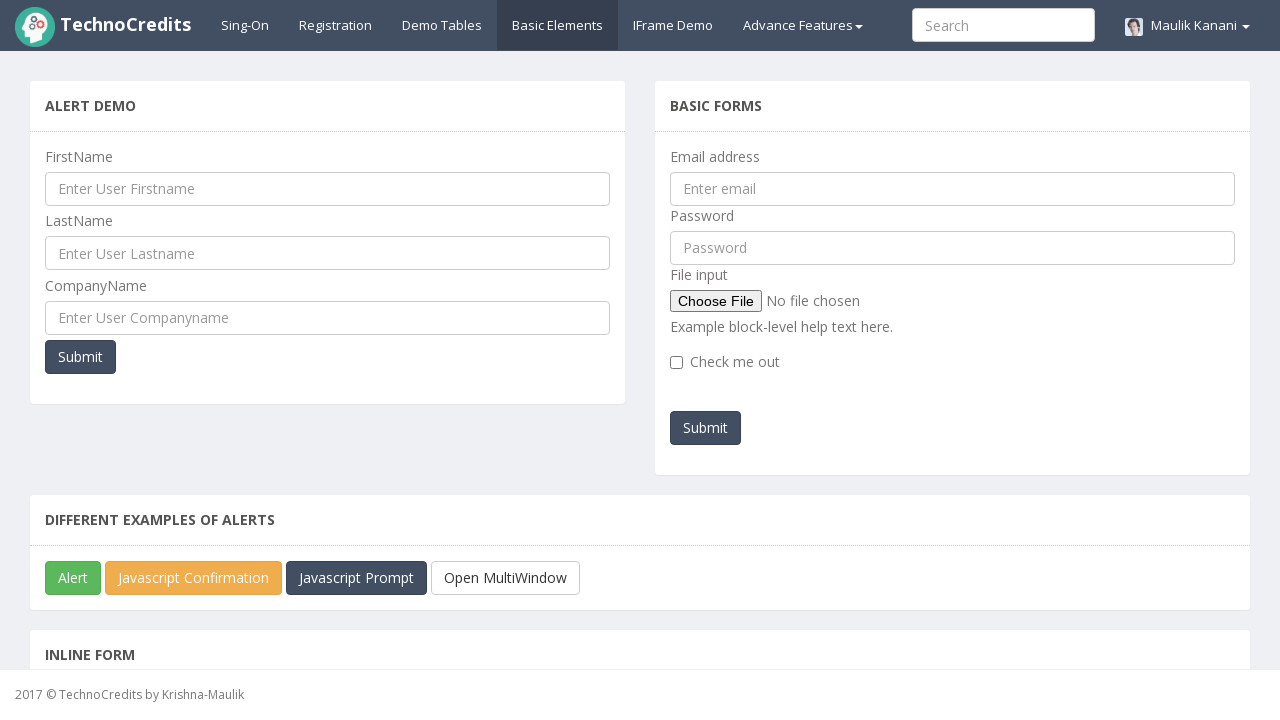

Scrolled multi-select dropdown into view
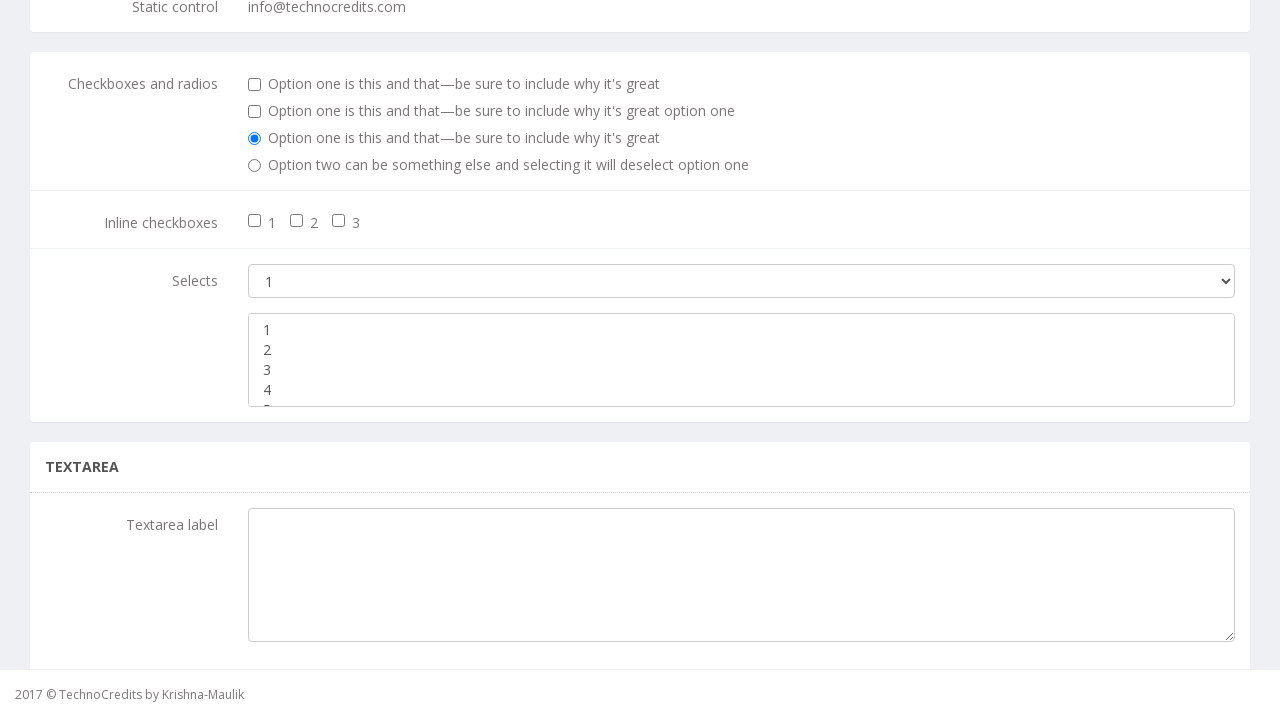

Retrieved all dropdown options
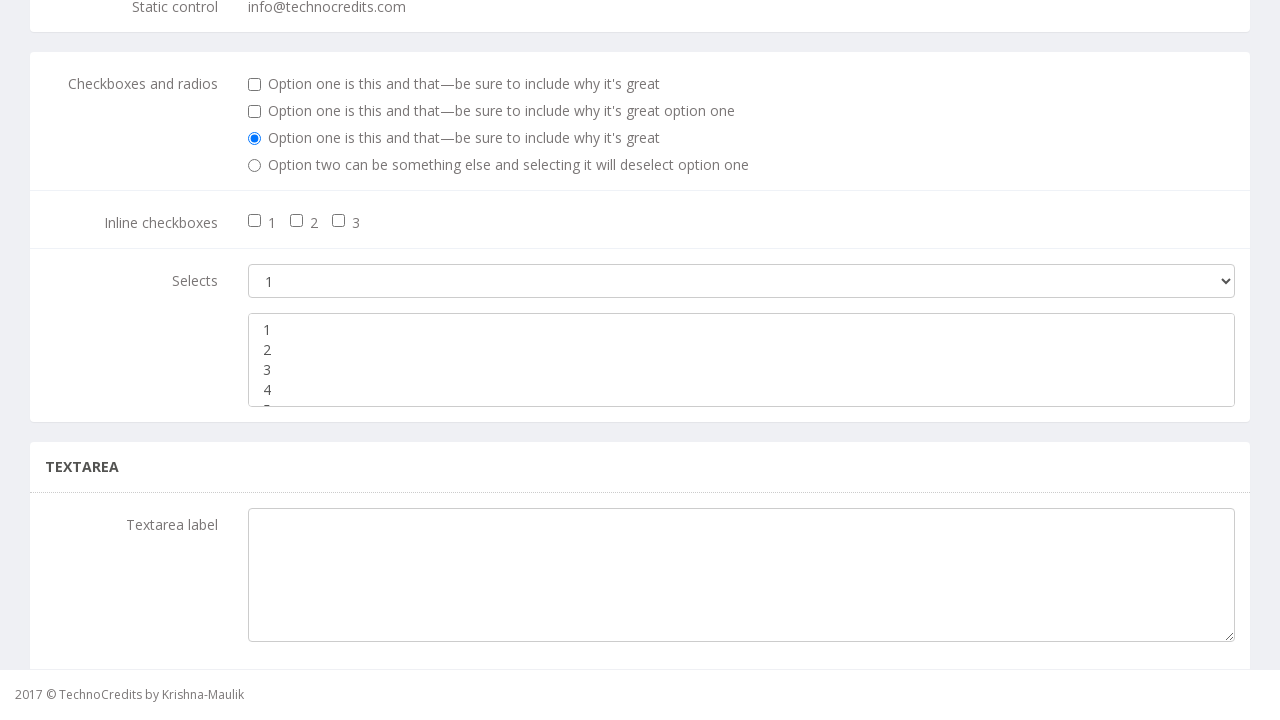

Selected all even numbers (2, 4, 6, 8, 10) in multi-select dropdown on div.panel-body div:nth-child(3) select:nth-of-type(2)
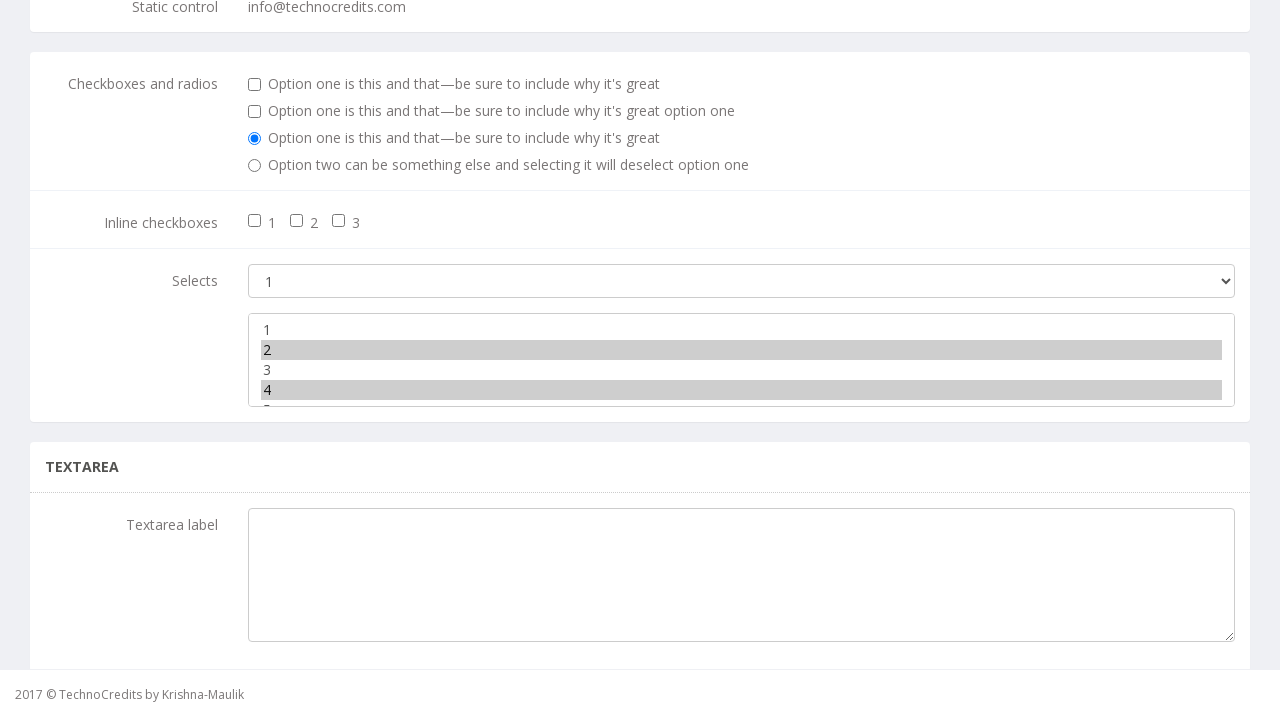

Waited for even number selection to be visible
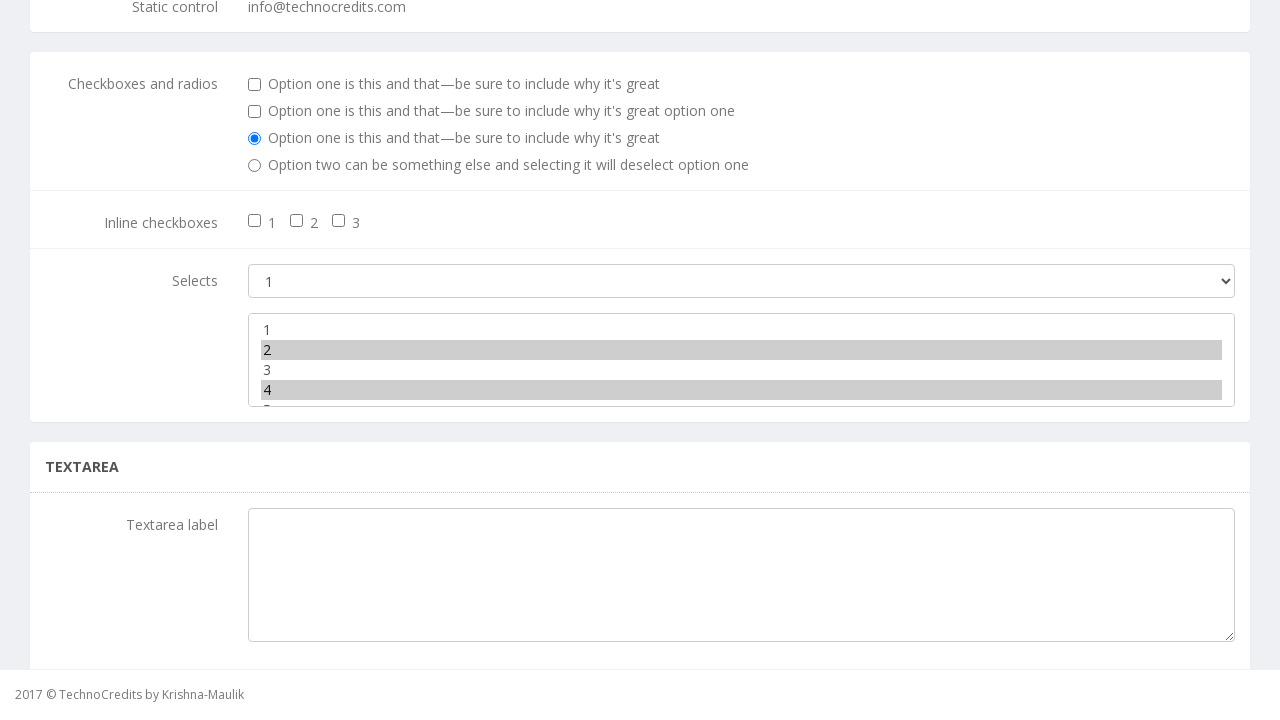

Inverted selection: deselected even numbers and selected all odd numbers (1, 3, 5, 7, 9) on div.panel-body div:nth-child(3) select:nth-of-type(2)
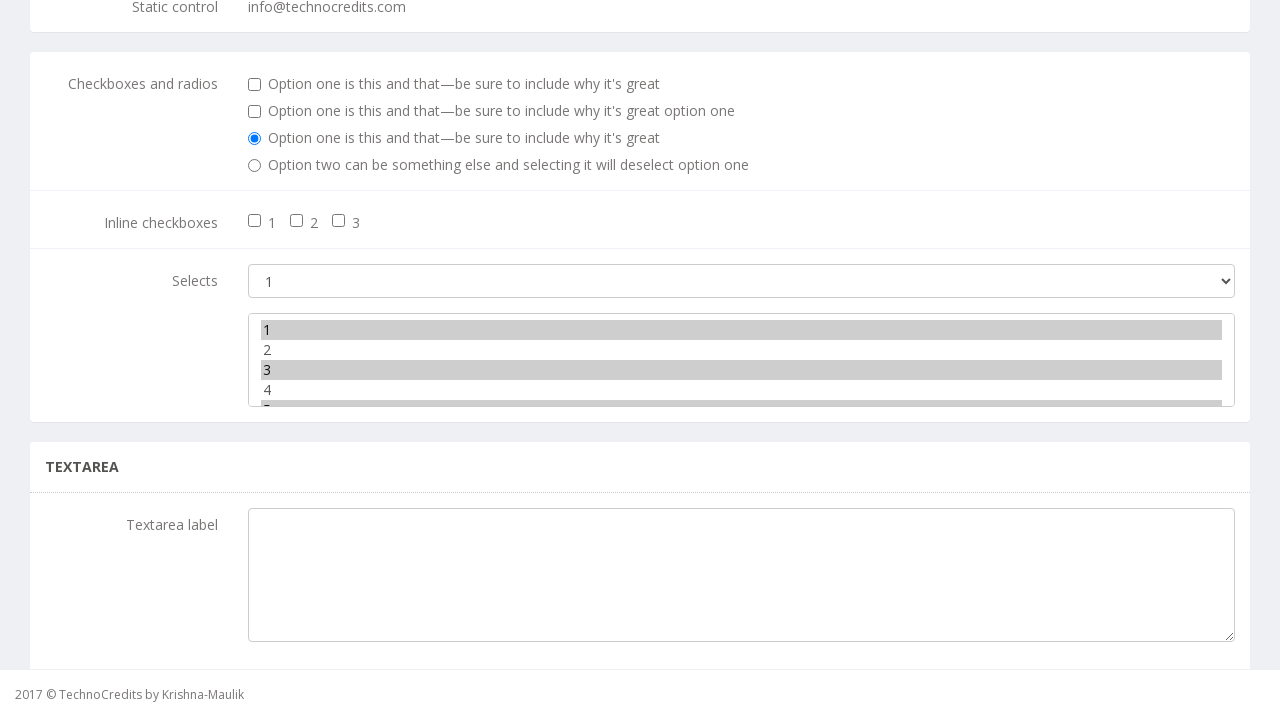

Waited to verify final inverted selection state
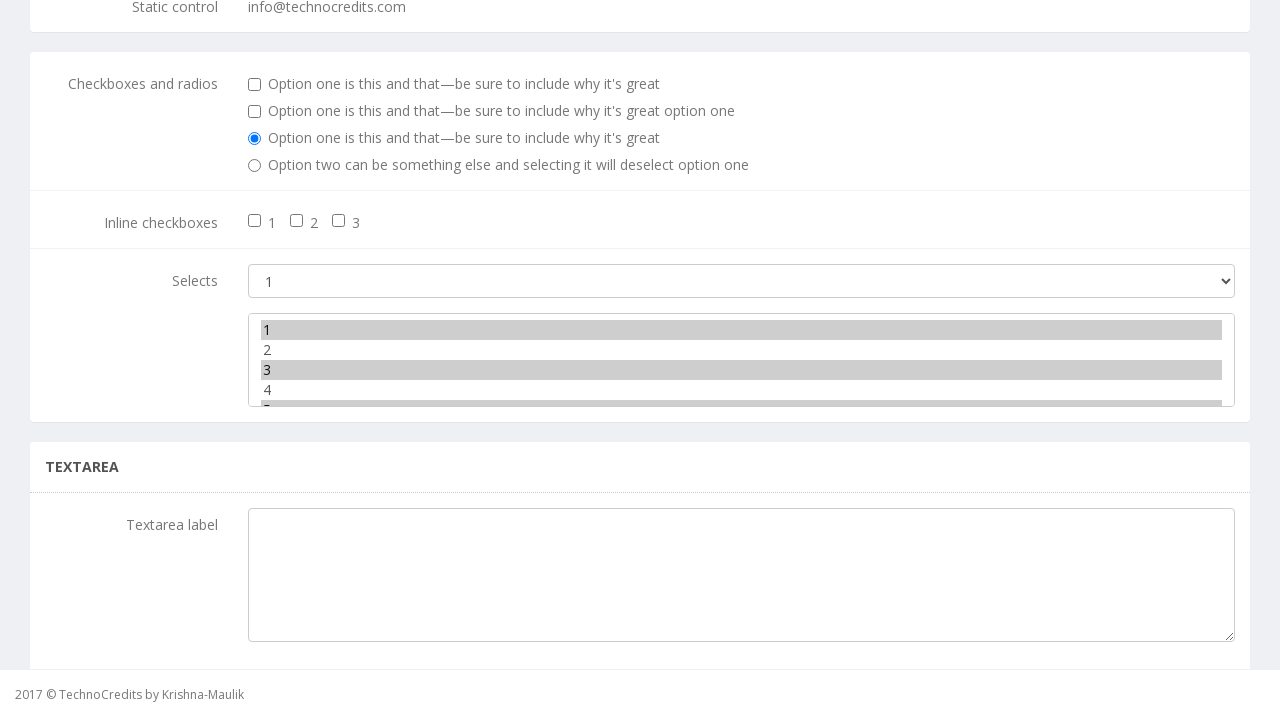

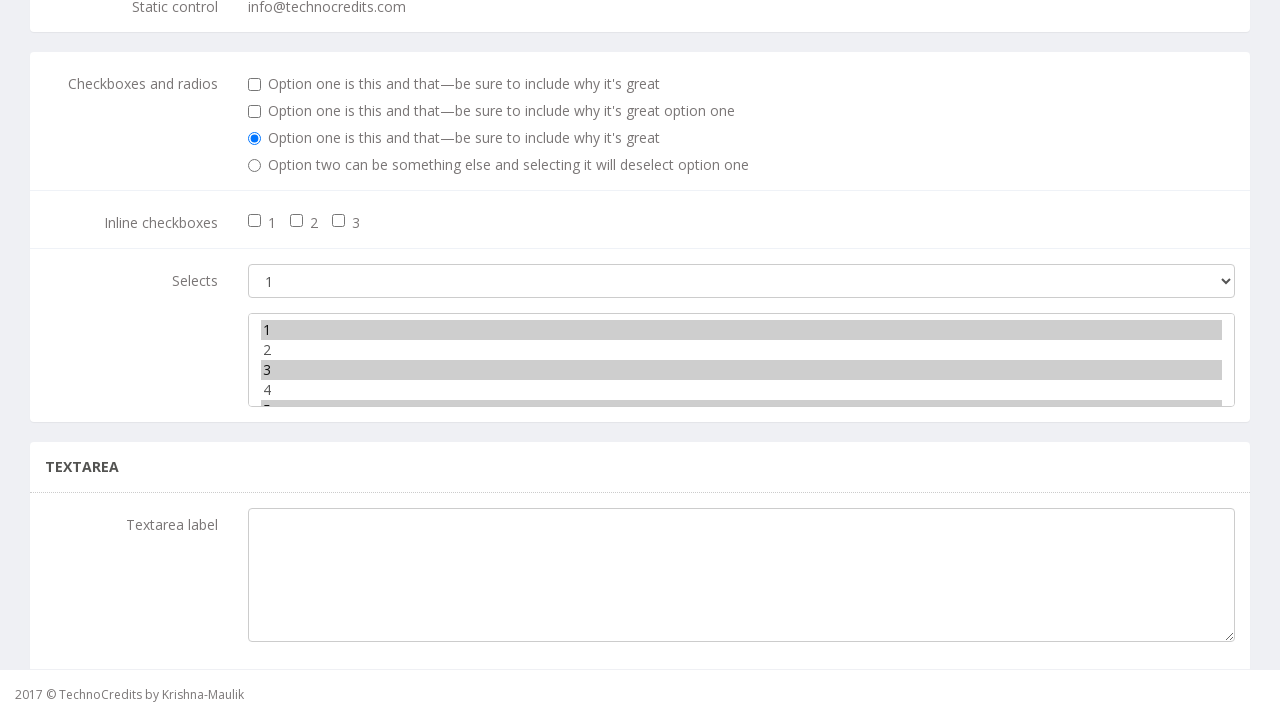